Tests accepting a JavaScript prompt dialog by clicking the prompt button, entering text, and accepting it

Starting URL: https://the-internet.herokuapp.com/javascript_alerts

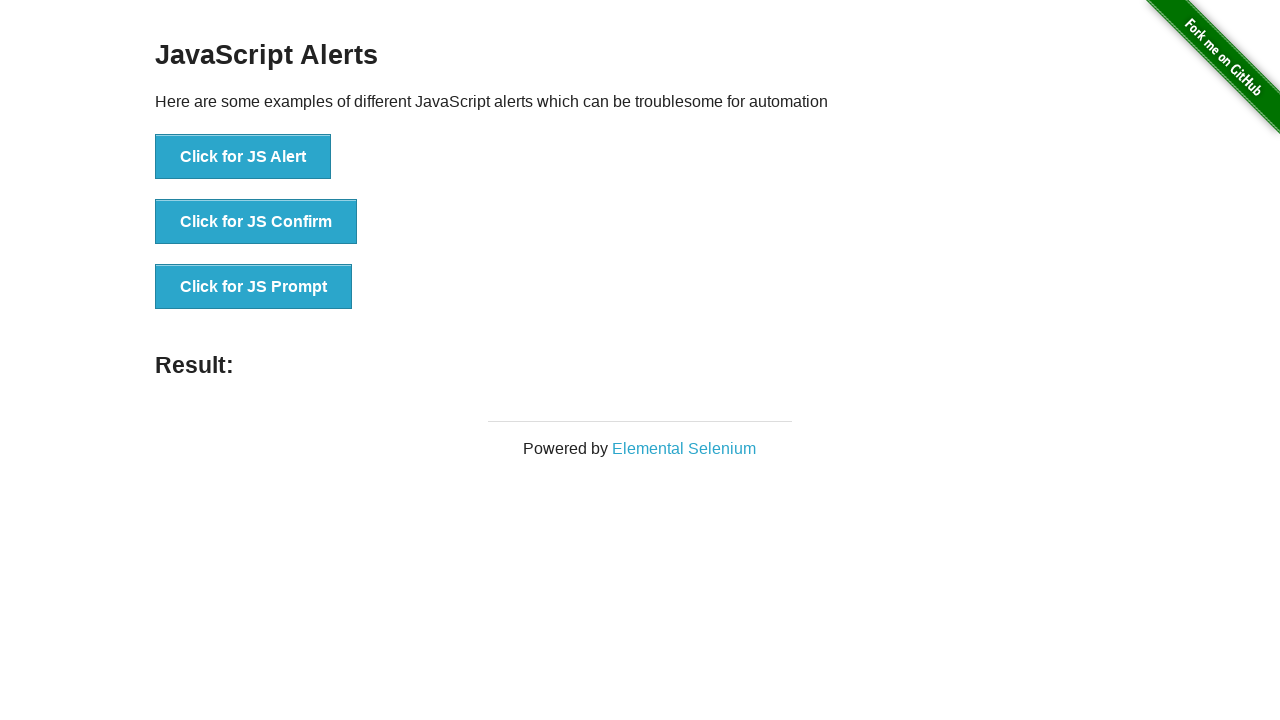

Set up dialog handler to accept prompt with text 'AcceptPrompt'
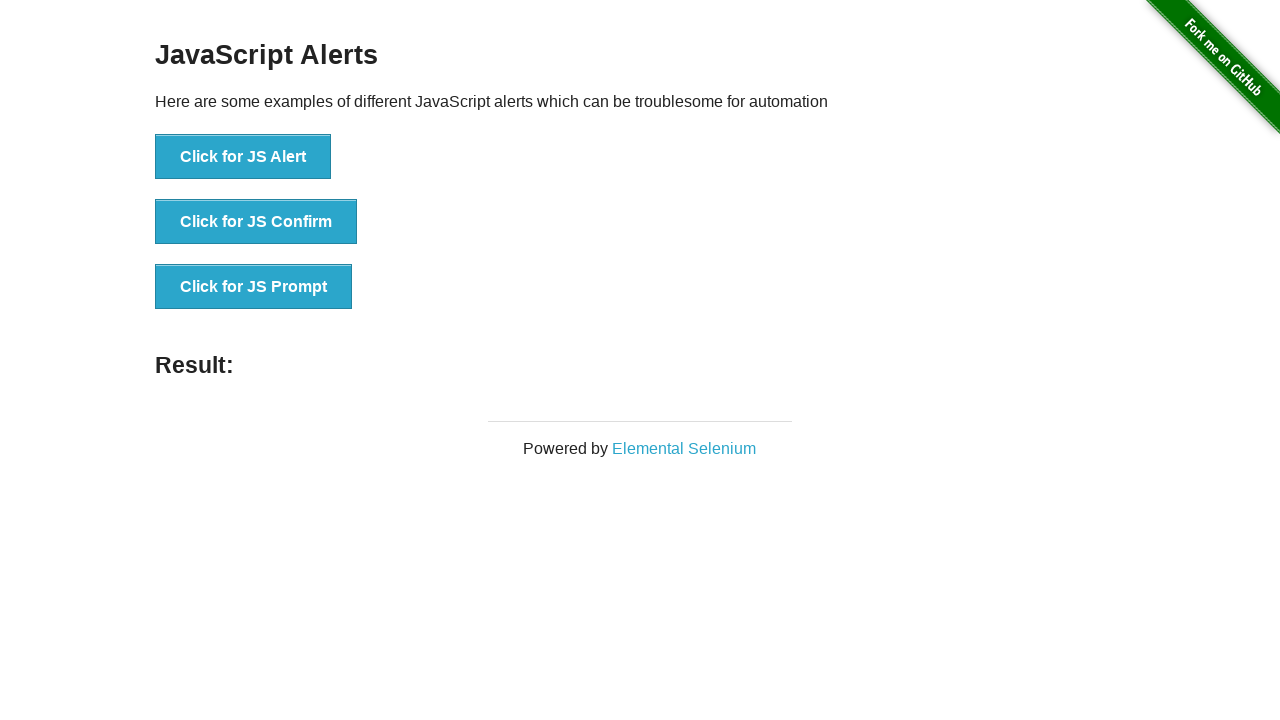

Clicked the third button to trigger JavaScript prompt dialog at (254, 287) on (//ul//li//button)[3]
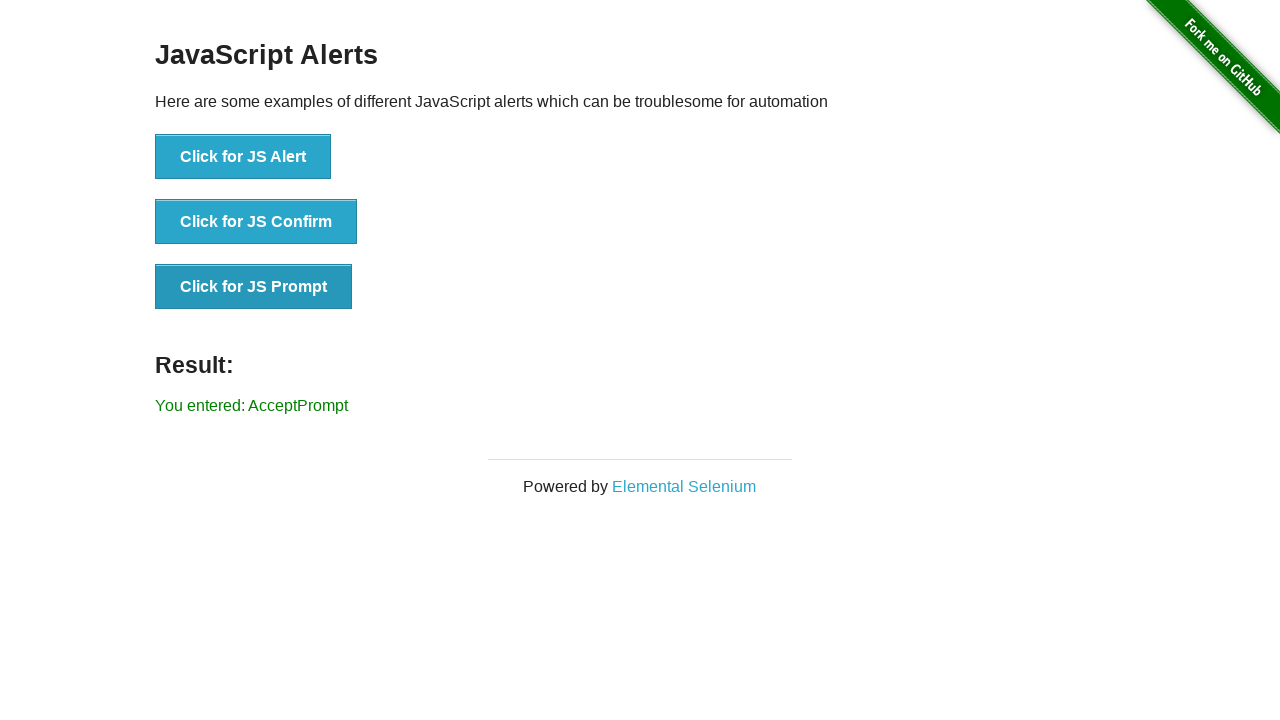

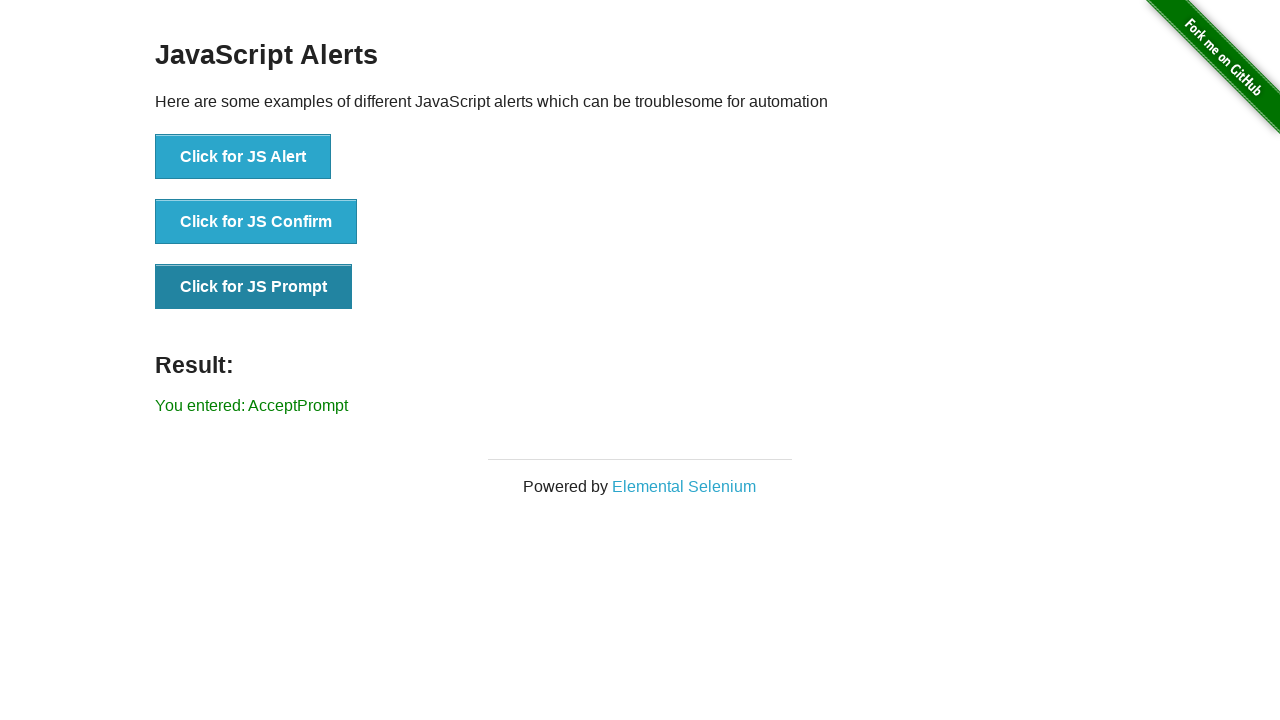